Navigates to FitPeo's revenue calculator page and verifies the page loads successfully

Starting URL: https://www.fitpeo.com/revenue-calculator

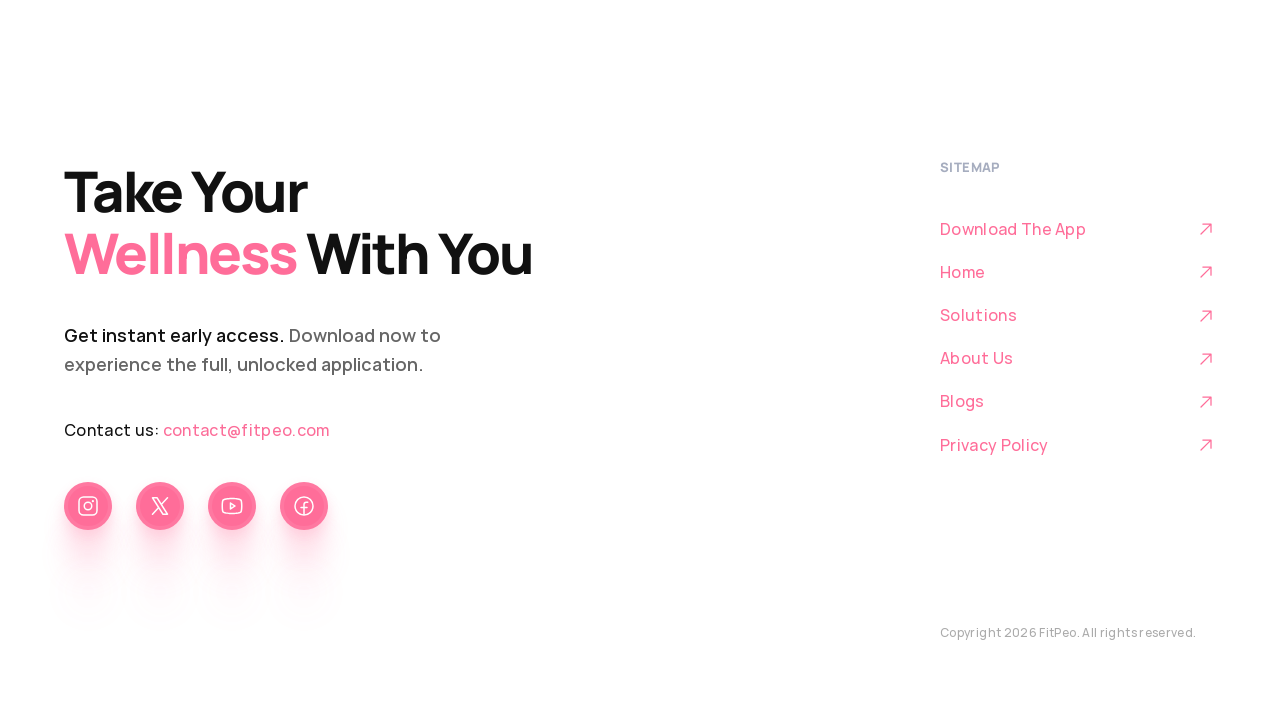

Navigated to FitPeo revenue calculator page
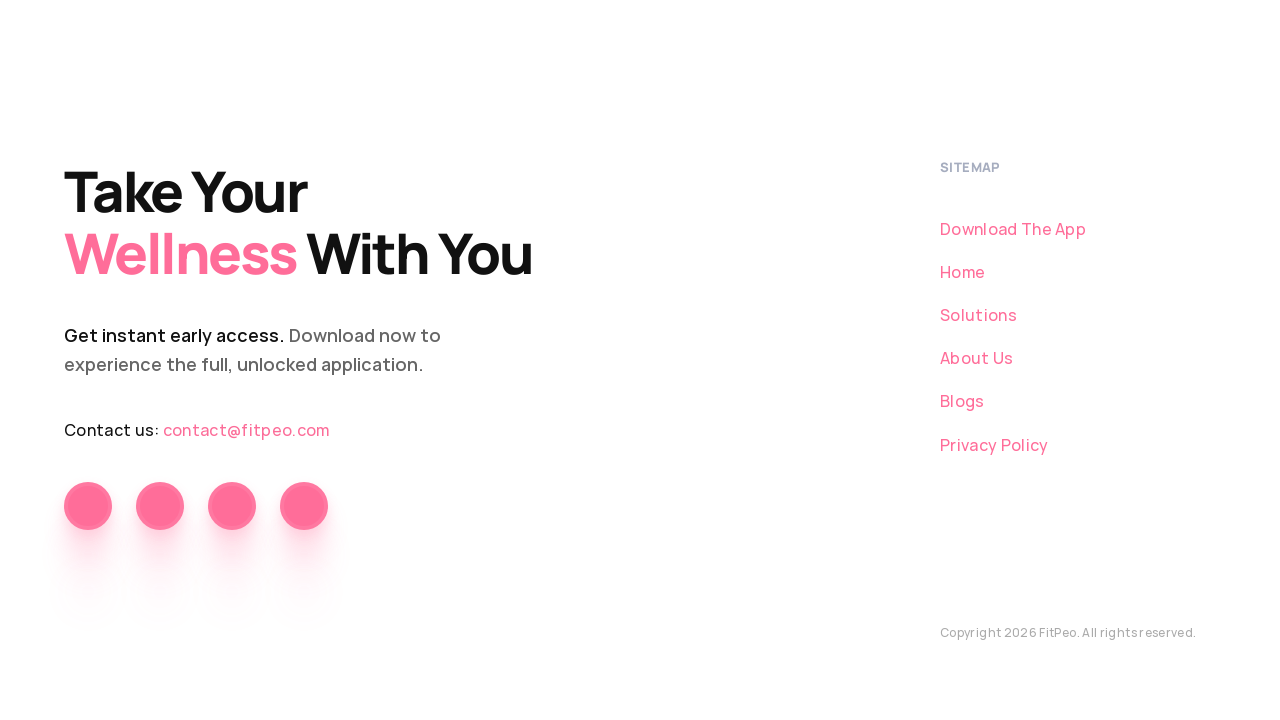

Page DOM content loaded
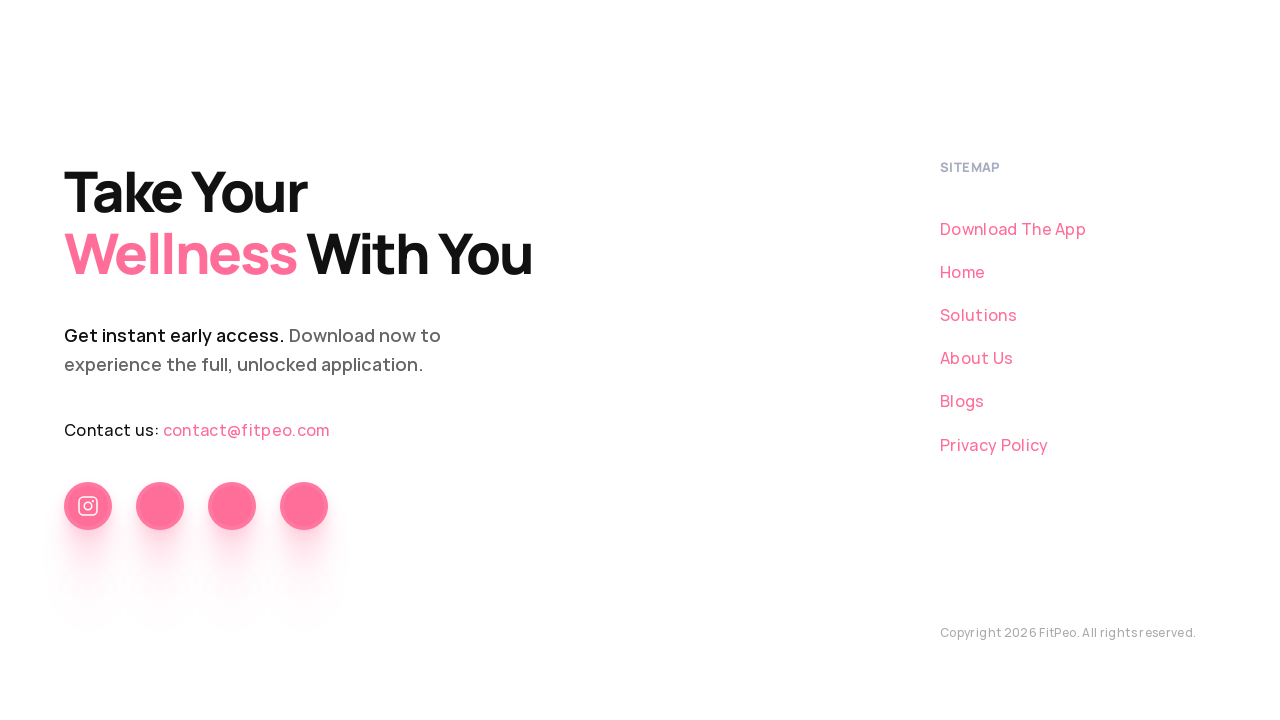

Page body element is visible and page loaded successfully
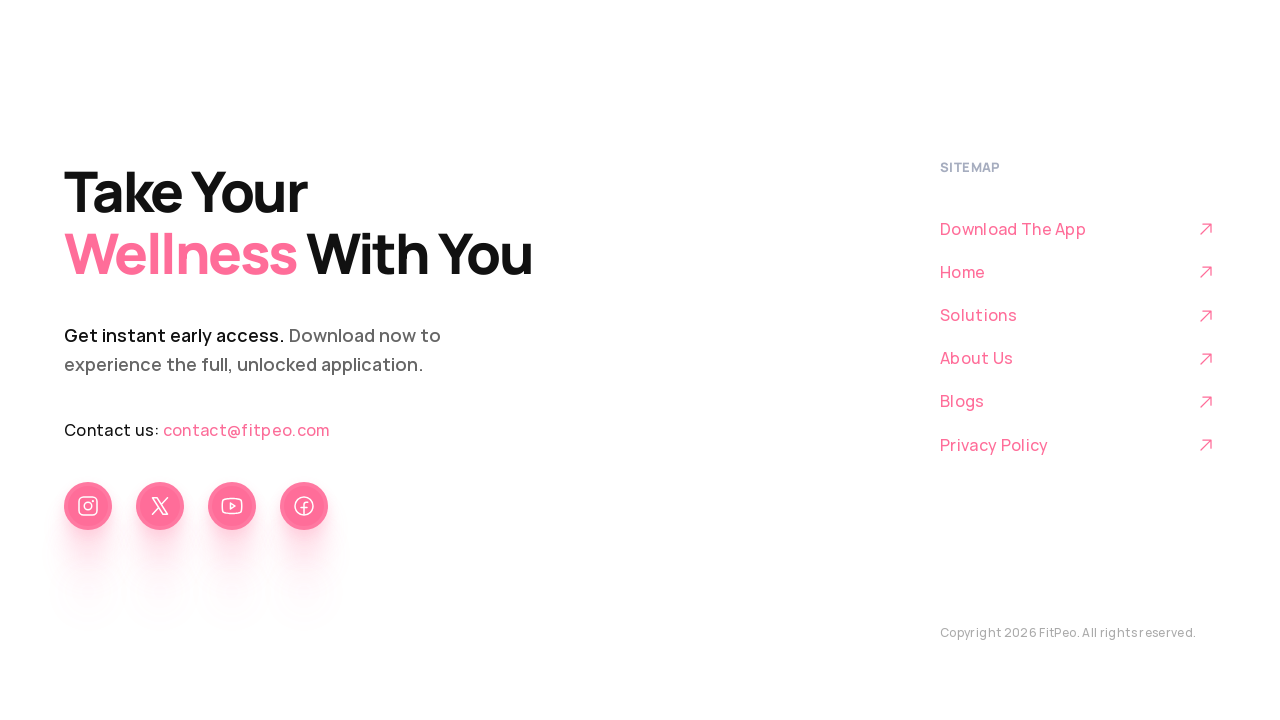

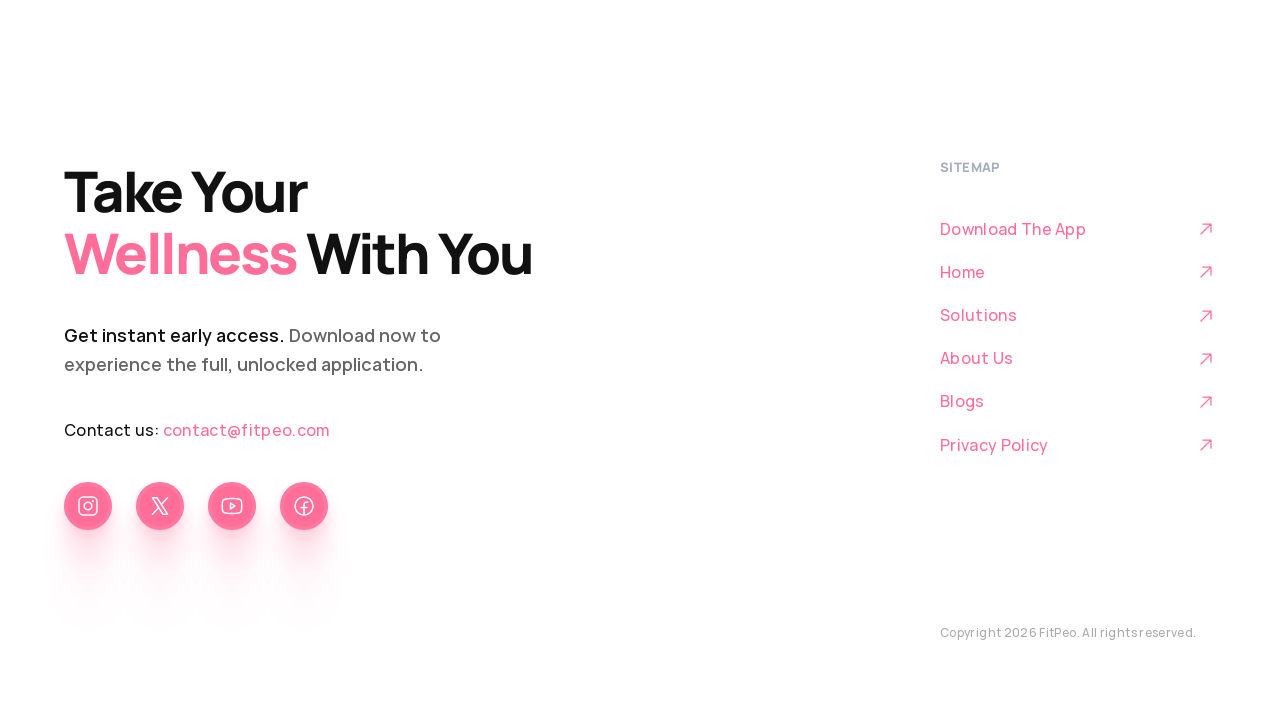